Tests the hover menu functionality on SpiceJet website by hovering over "Add-ons" menu and clicking on "Student Discount" submenu item

Starting URL: https://spicejet.com/

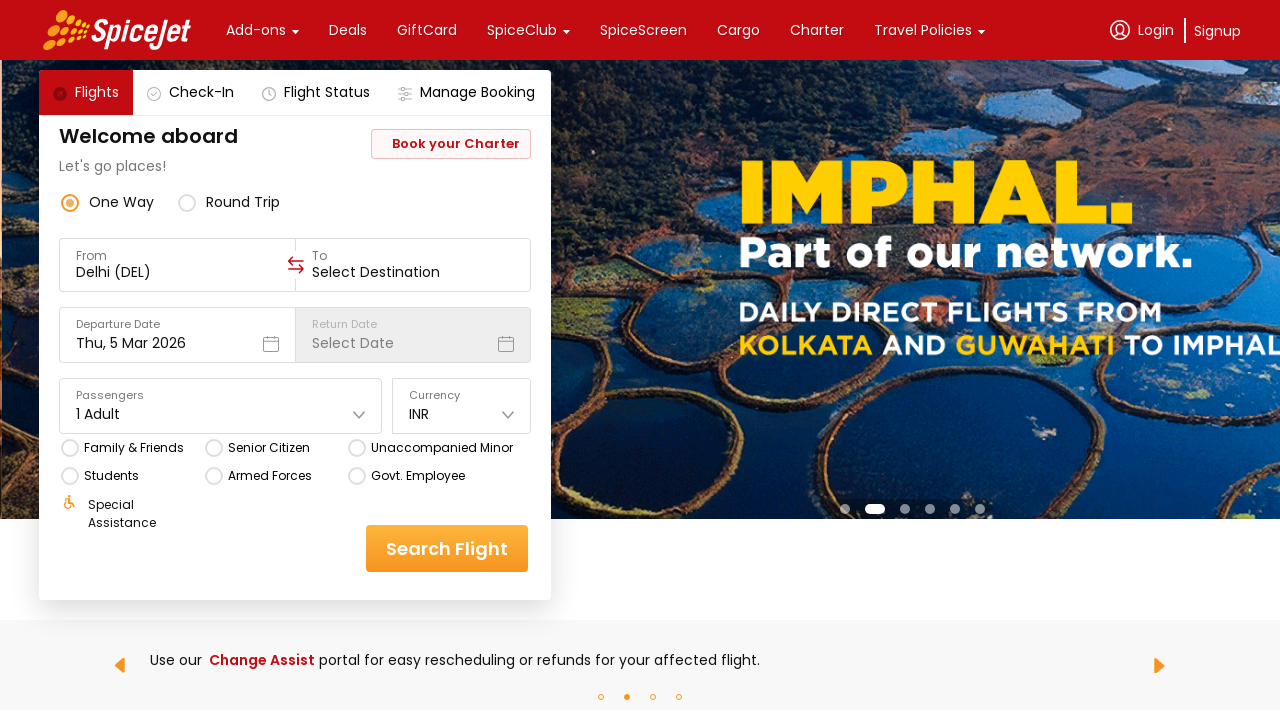

Hovered over Add-ons menu to reveal submenu at (256, 30) on xpath=//div[text()='Add-ons']
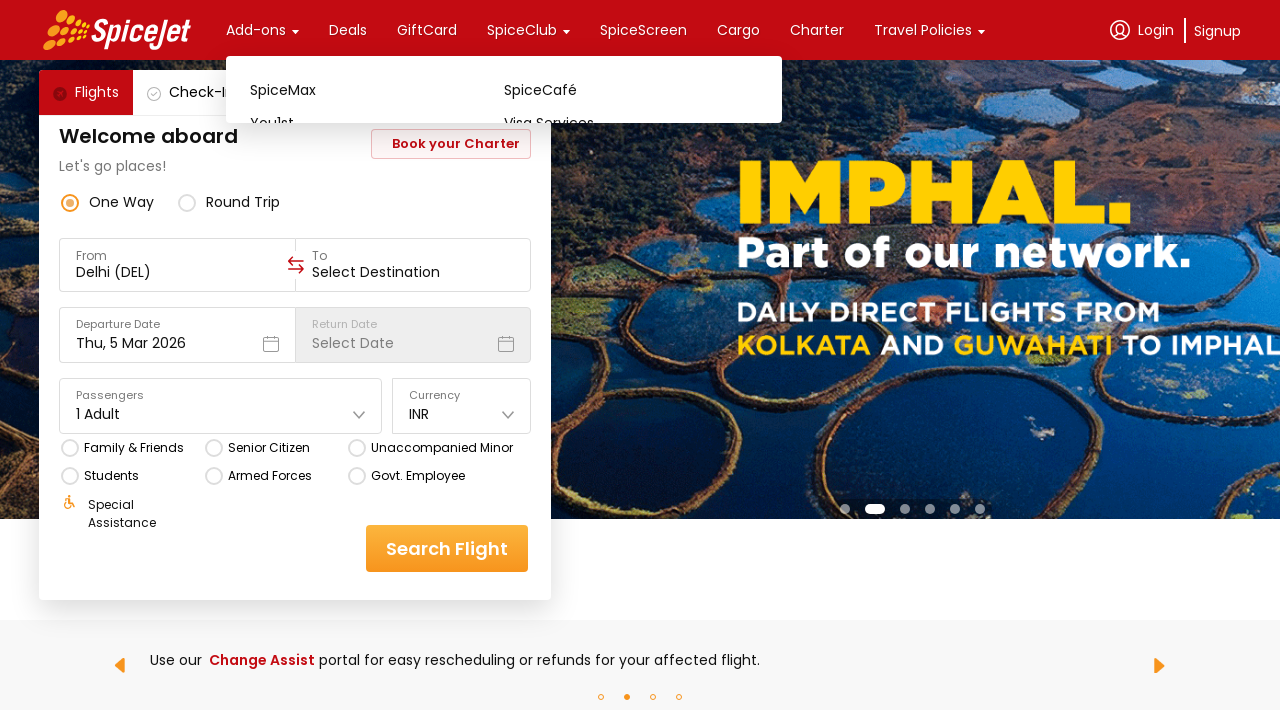

Clicked on Student Discount submenu item at (631, 189) on xpath=//div[text()='Student Discount']
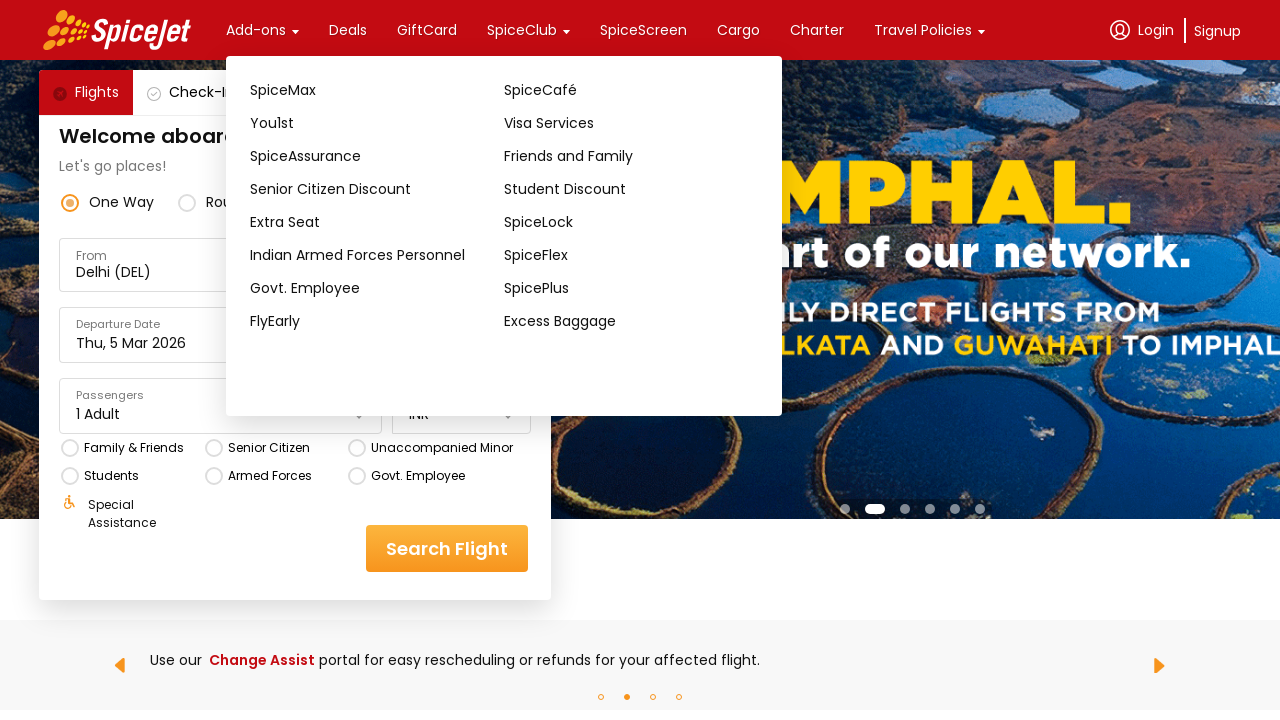

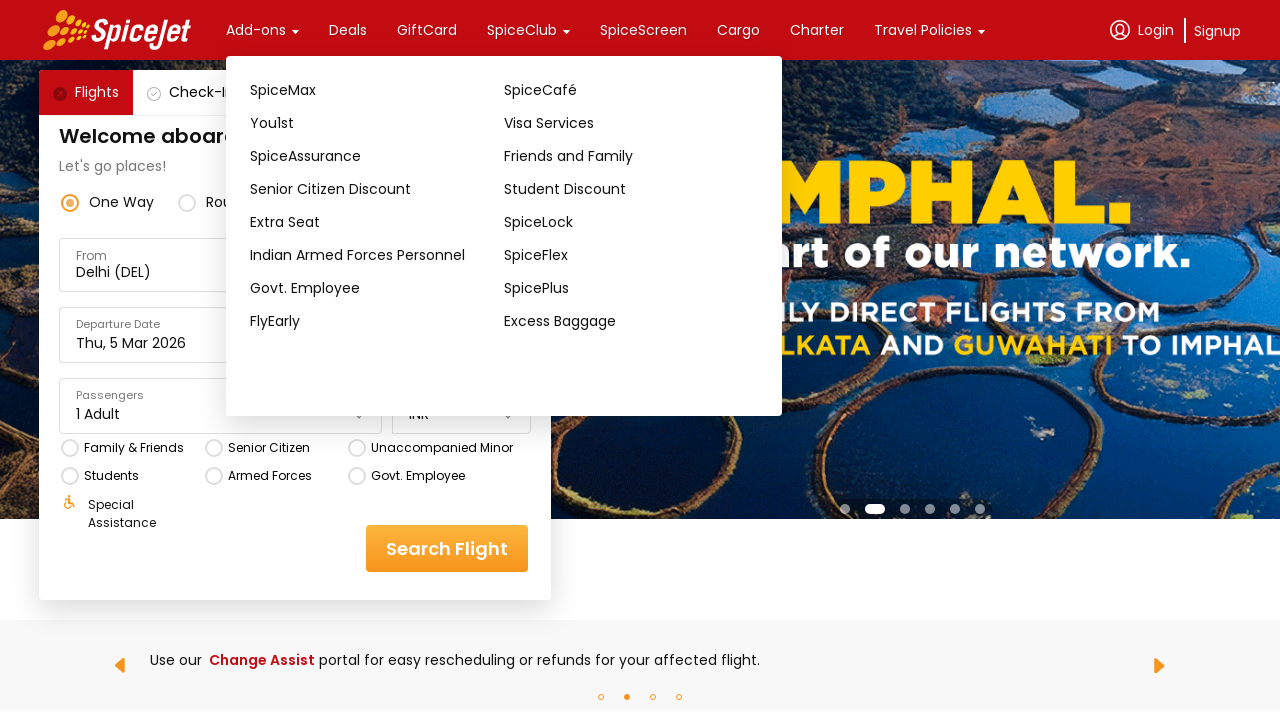